Navigates to a demo table page and counts the number of employees under each manager by iterating through table rows

Starting URL: http://automationbykrishna.com/#

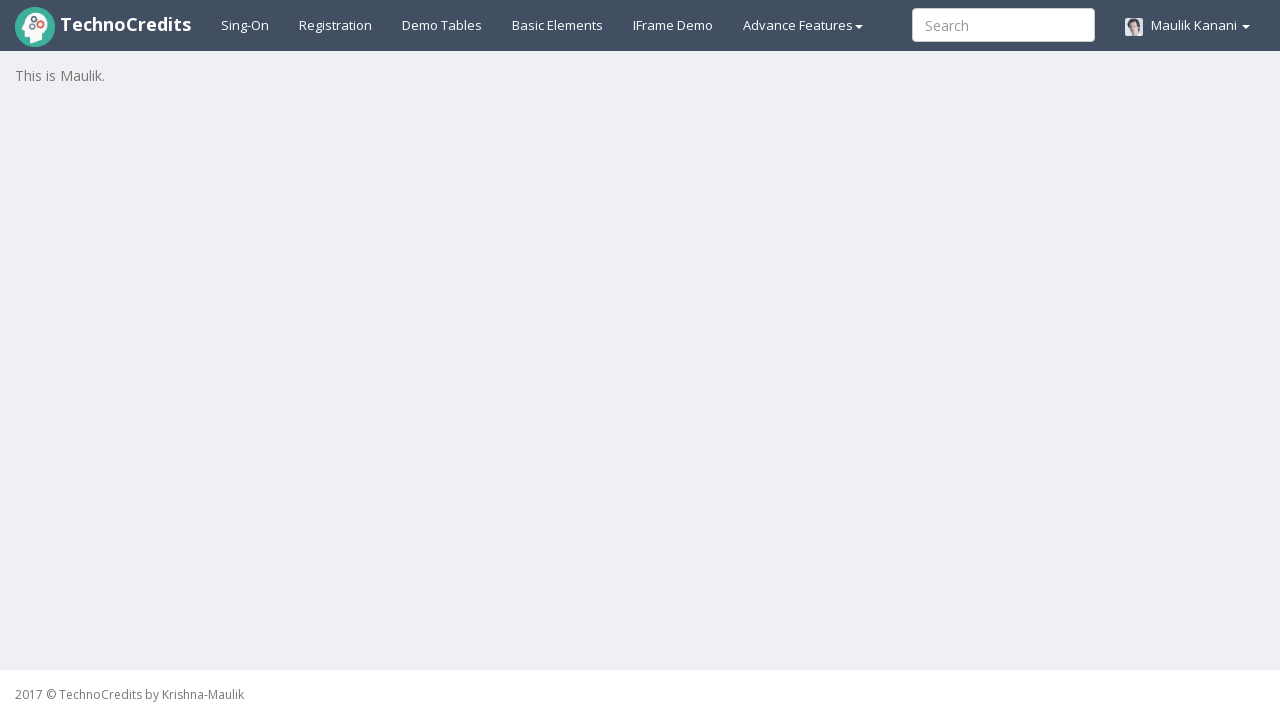

Clicked on demo table link at (442, 25) on a#demotable
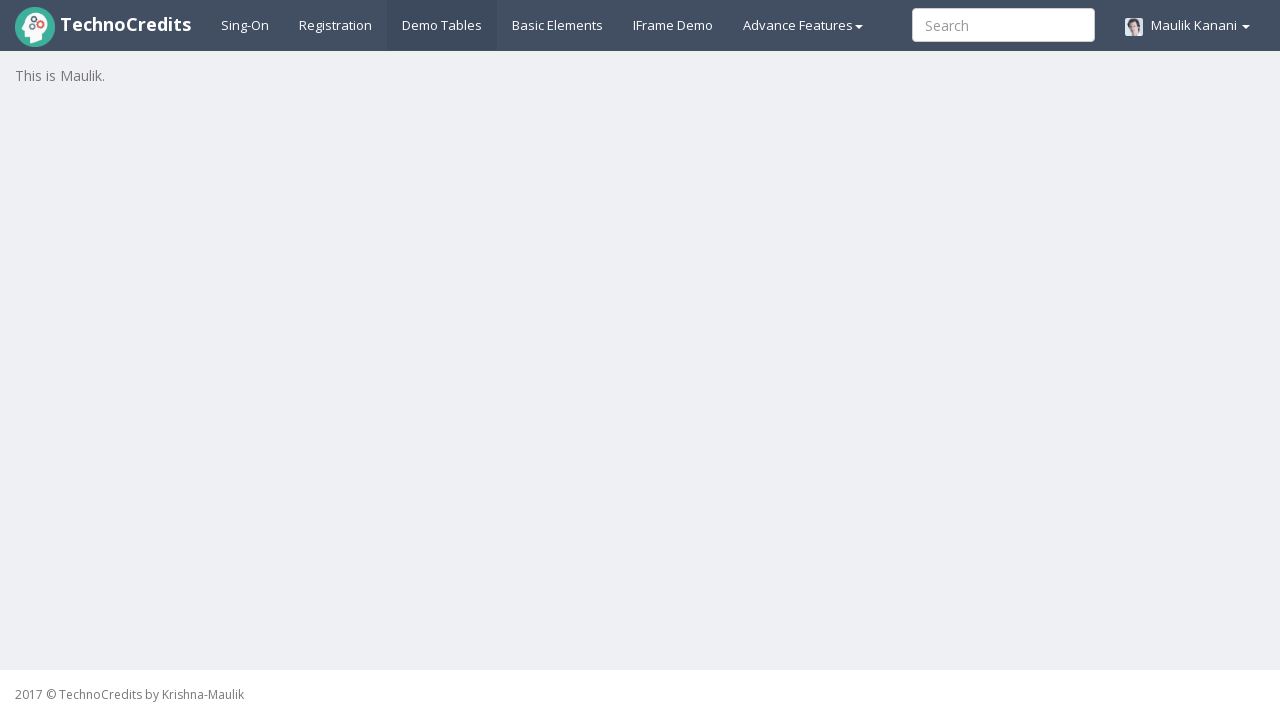

Table with employee data loaded
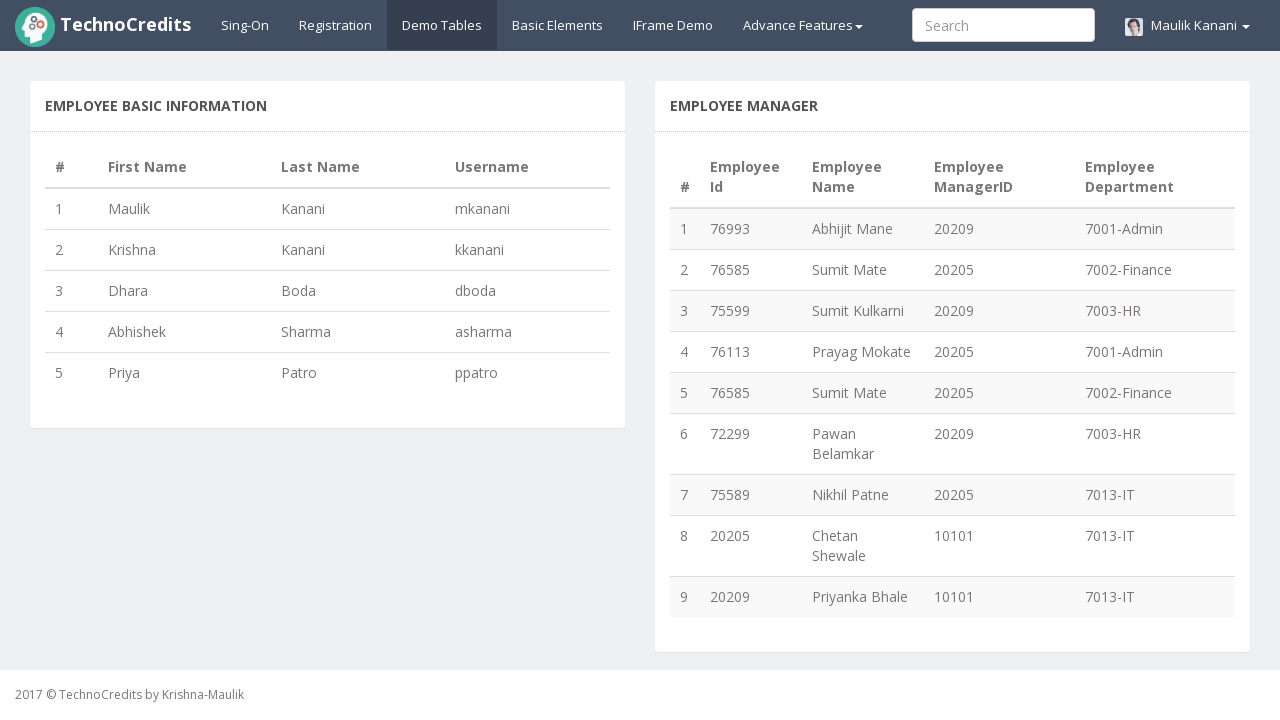

Retrieved all table rows (count: 9)
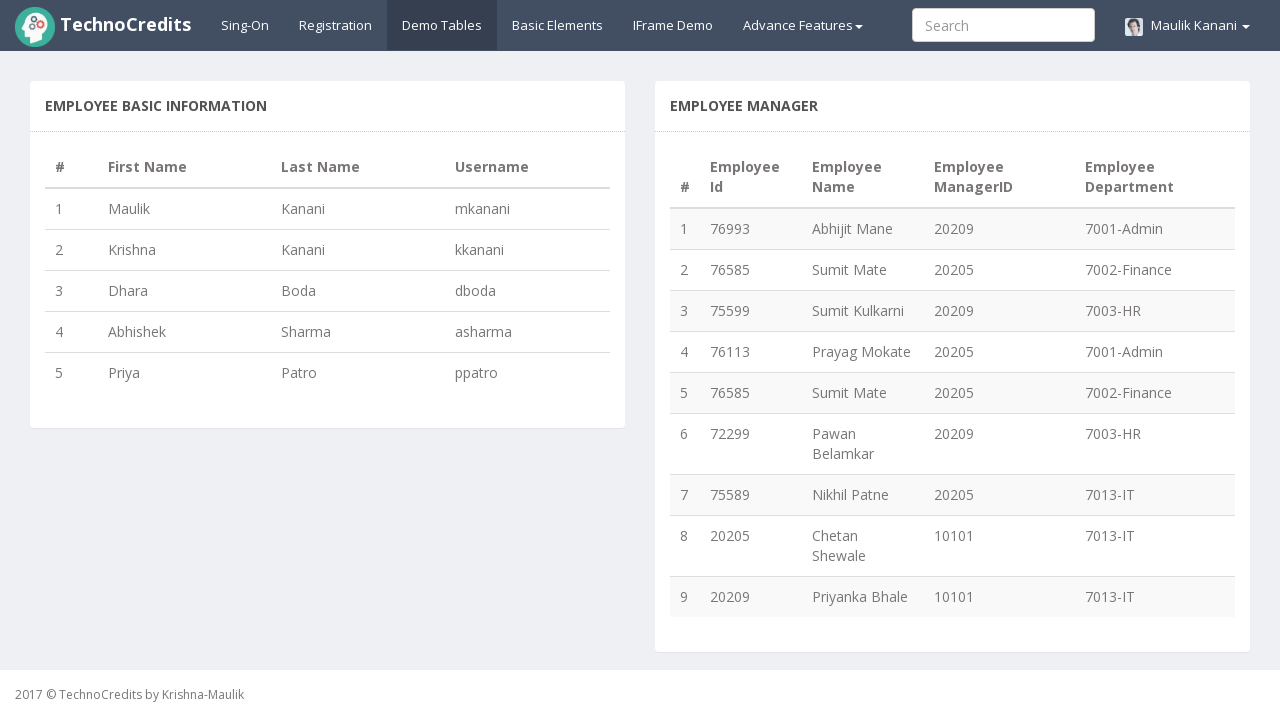

Retrieved employee name: Abhijit Mane
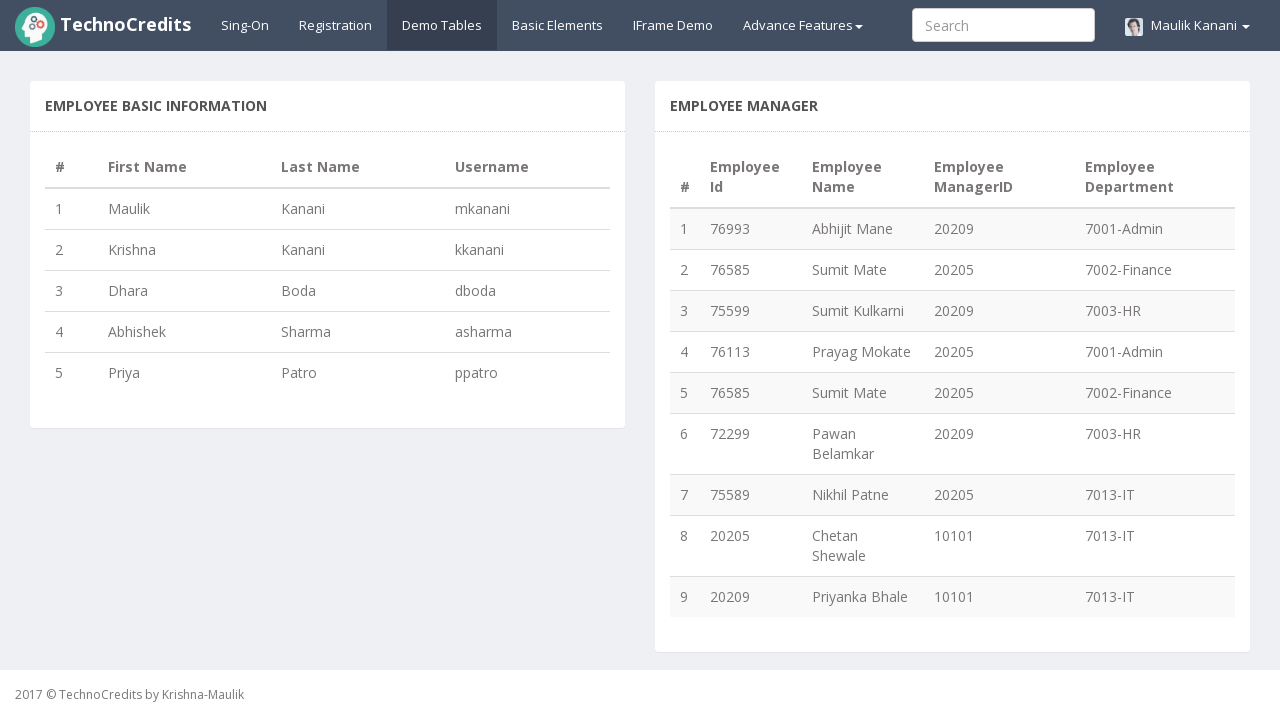

Retrieved manager name for Abhijit Mane: 20209
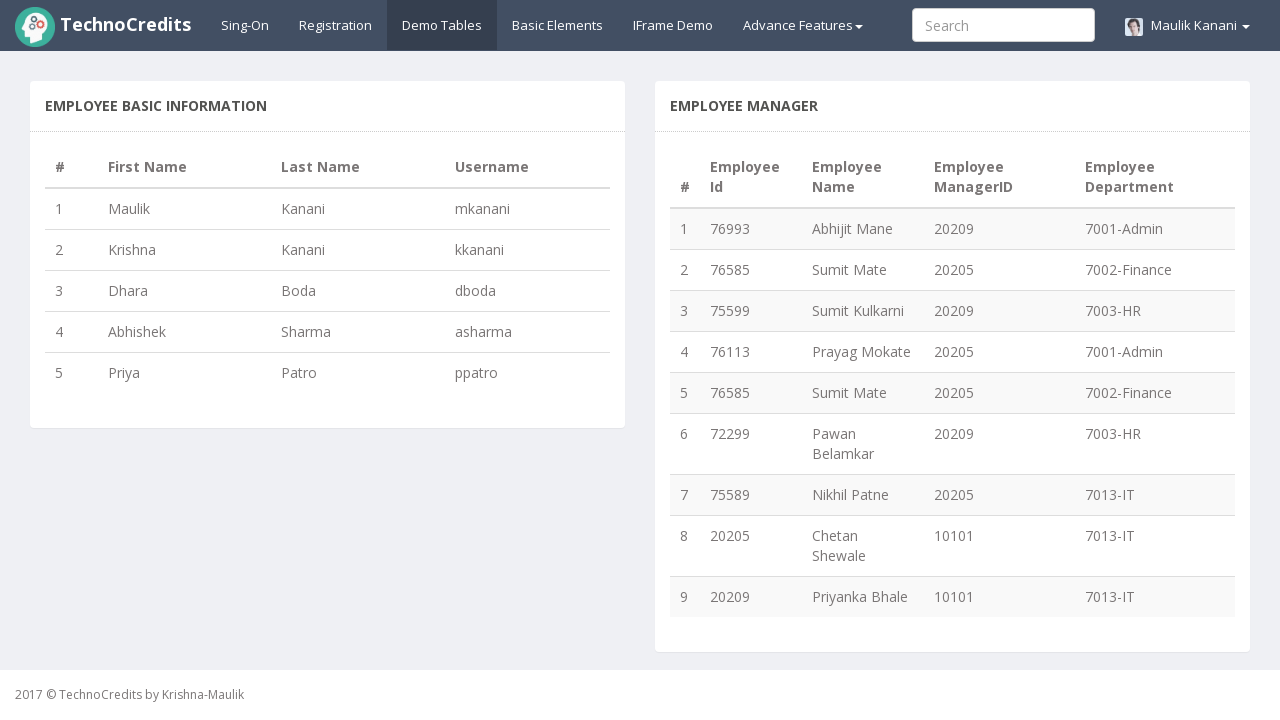

Retrieved employee name: Sumit Mate
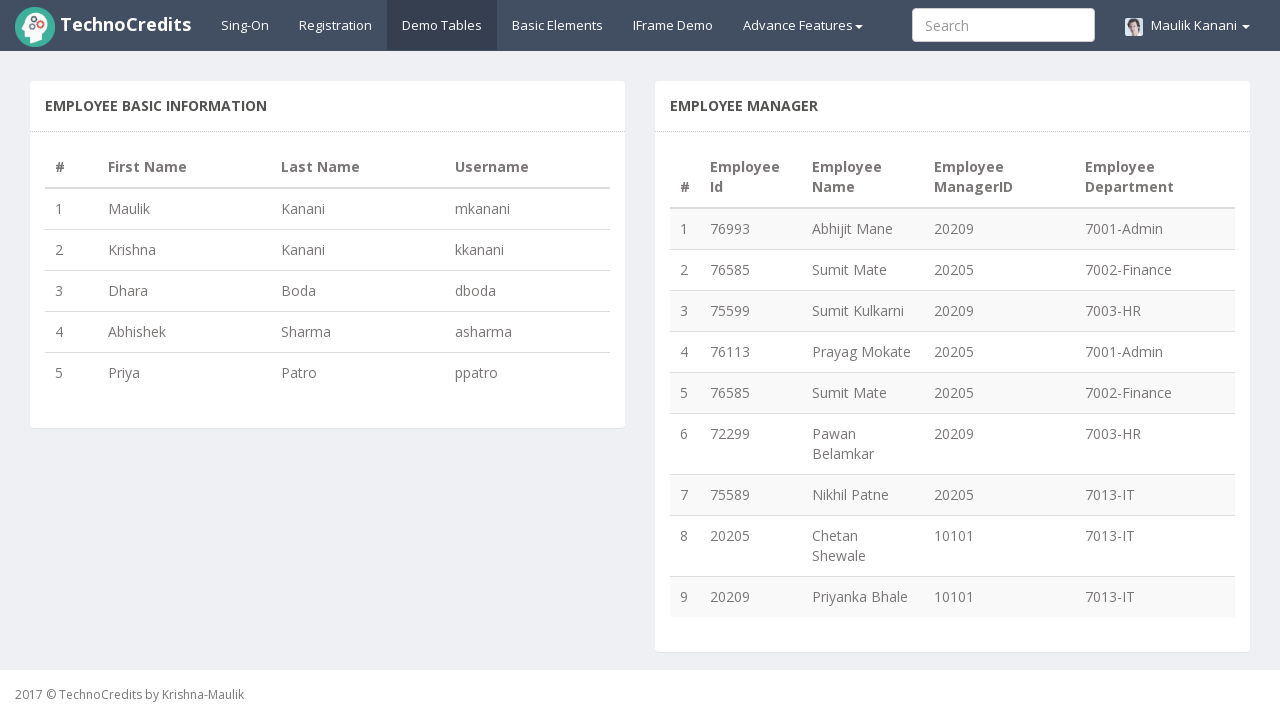

Retrieved manager name for Sumit Mate: 20205
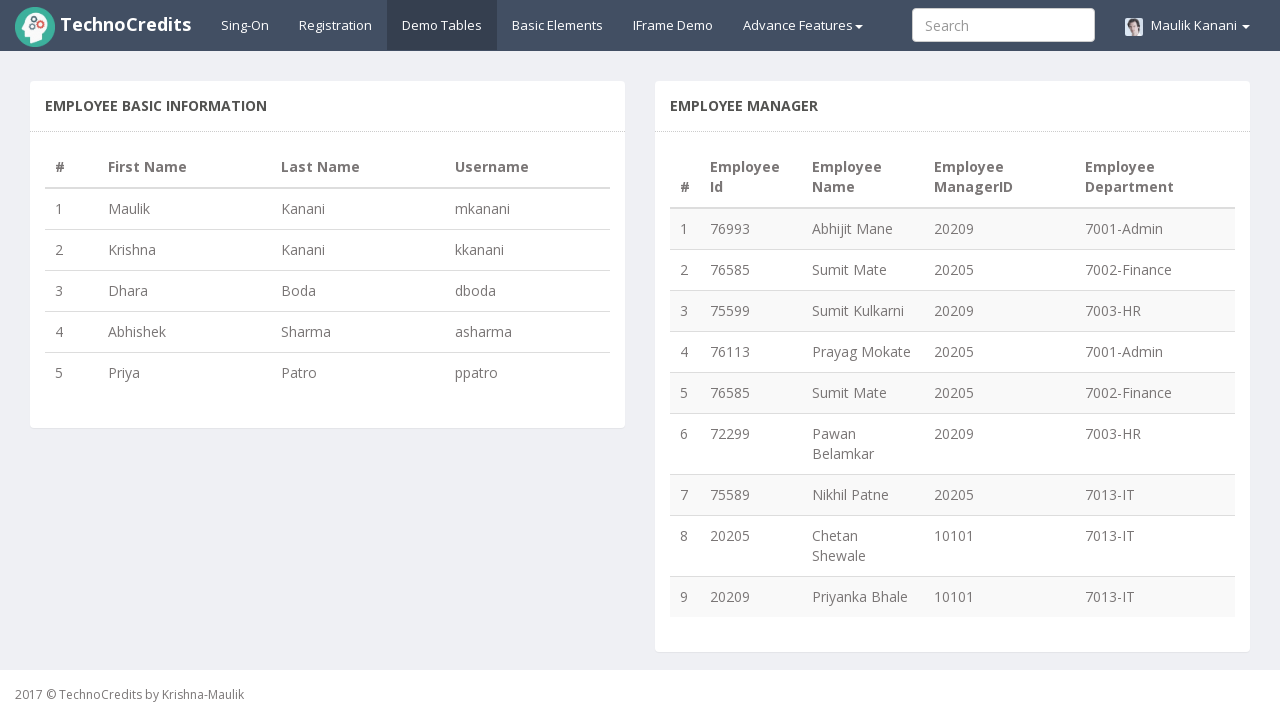

Retrieved employee name: Sumit Kulkarni
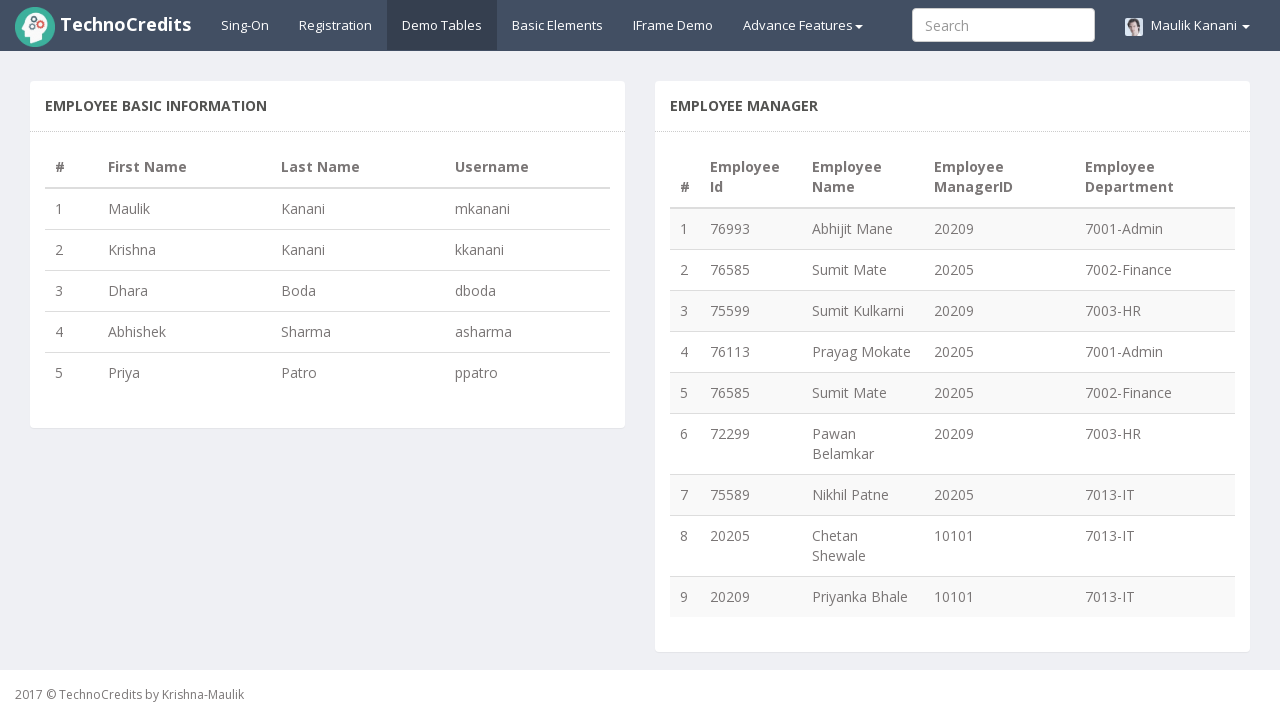

Retrieved manager name for Sumit Kulkarni: 20209
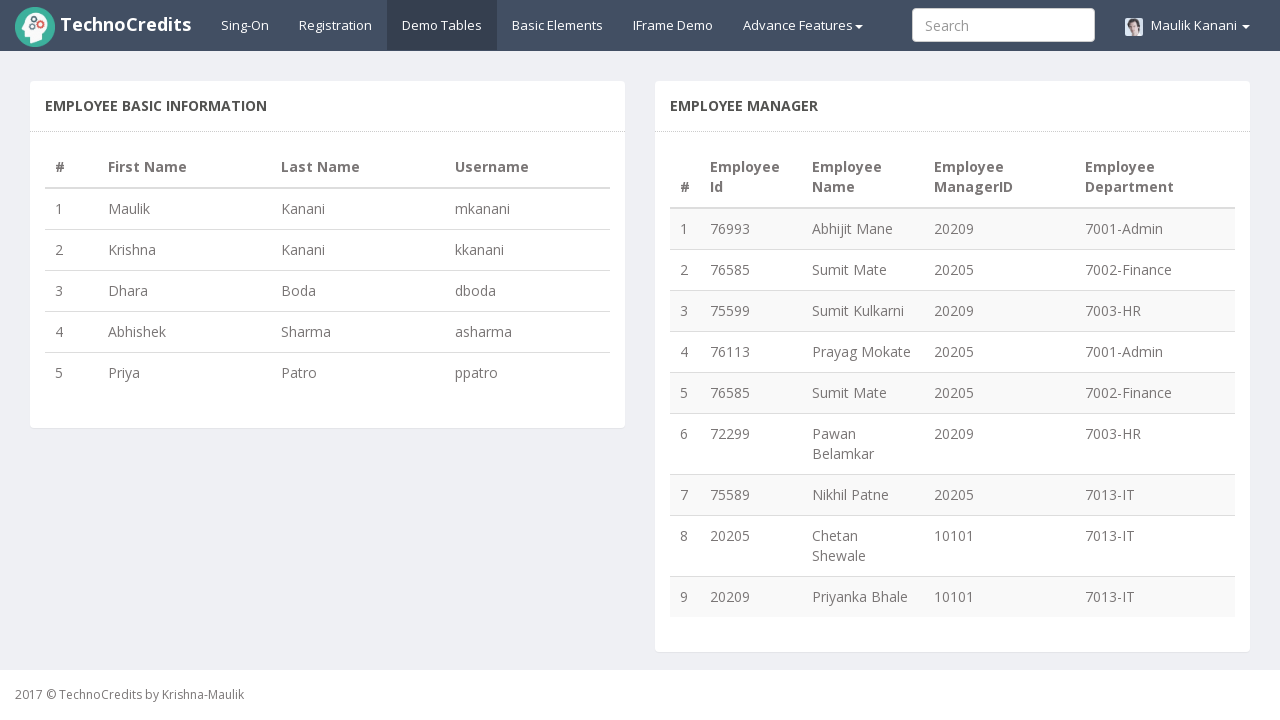

Retrieved employee name: Prayag Mokate
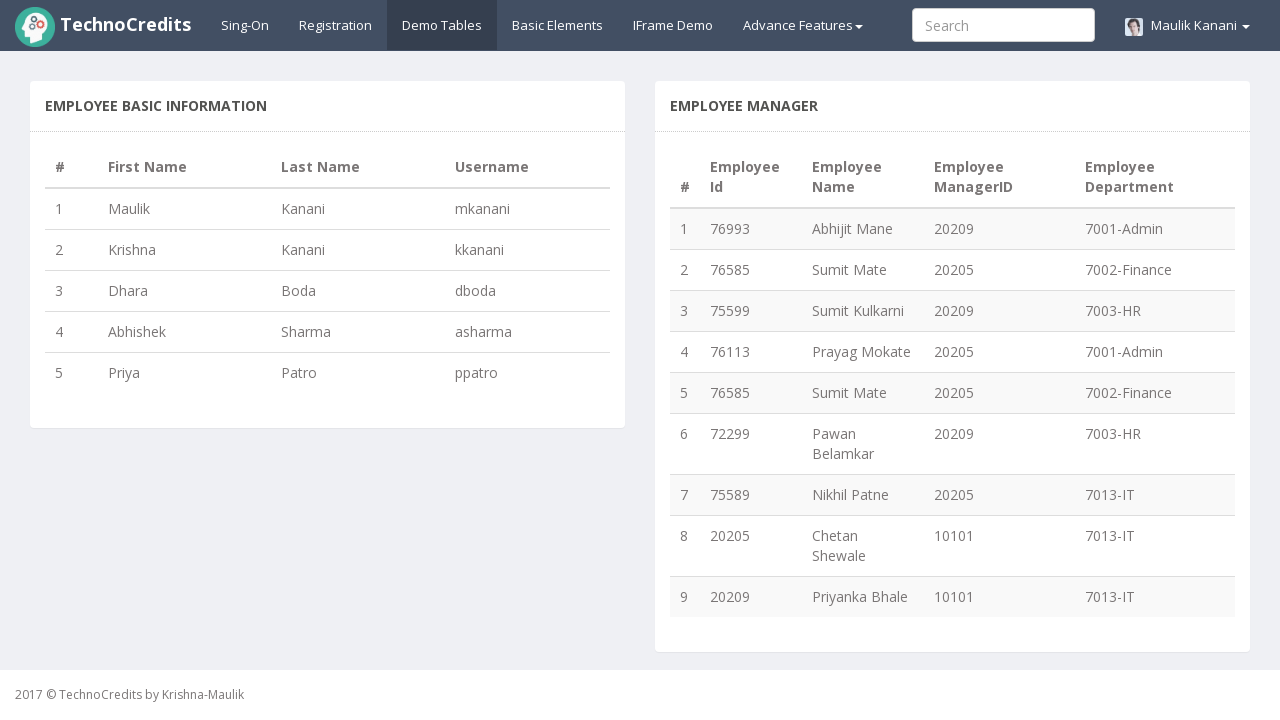

Retrieved manager name for Prayag Mokate: 20205
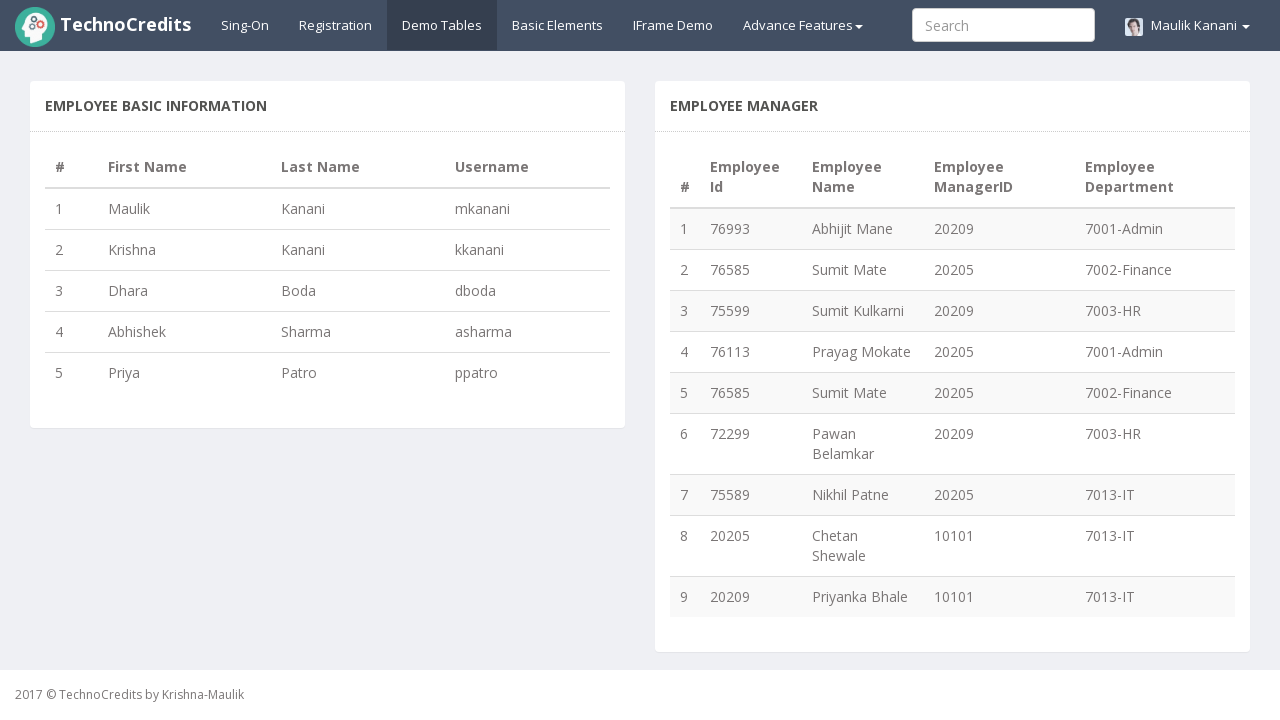

Retrieved employee name: Sumit Mate
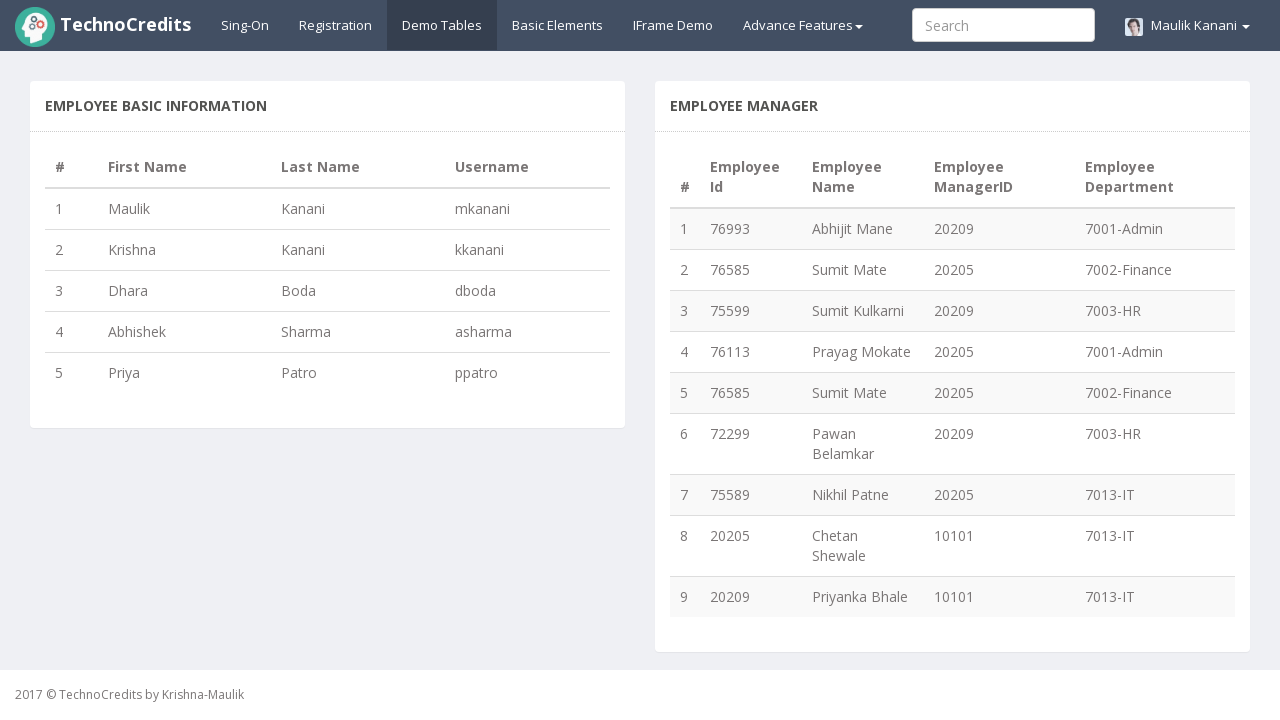

Retrieved manager name for Sumit Mate: 20205
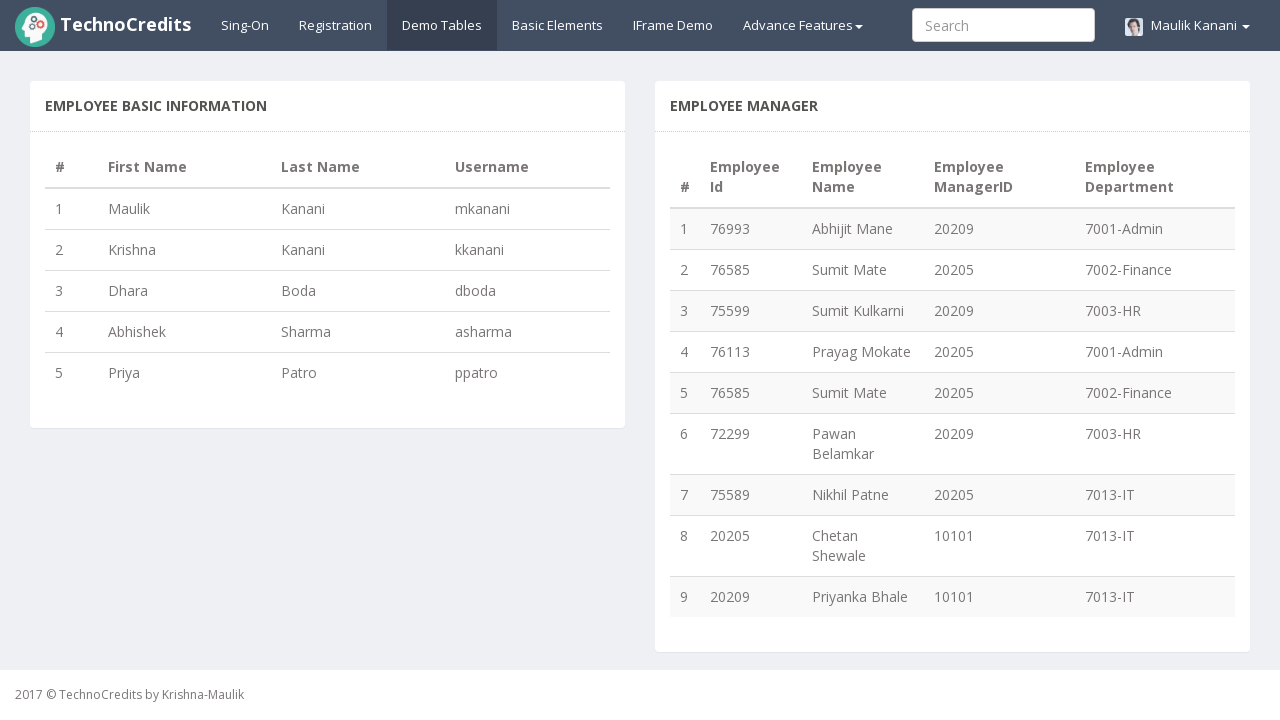

Retrieved employee name: Pawan Belamkar
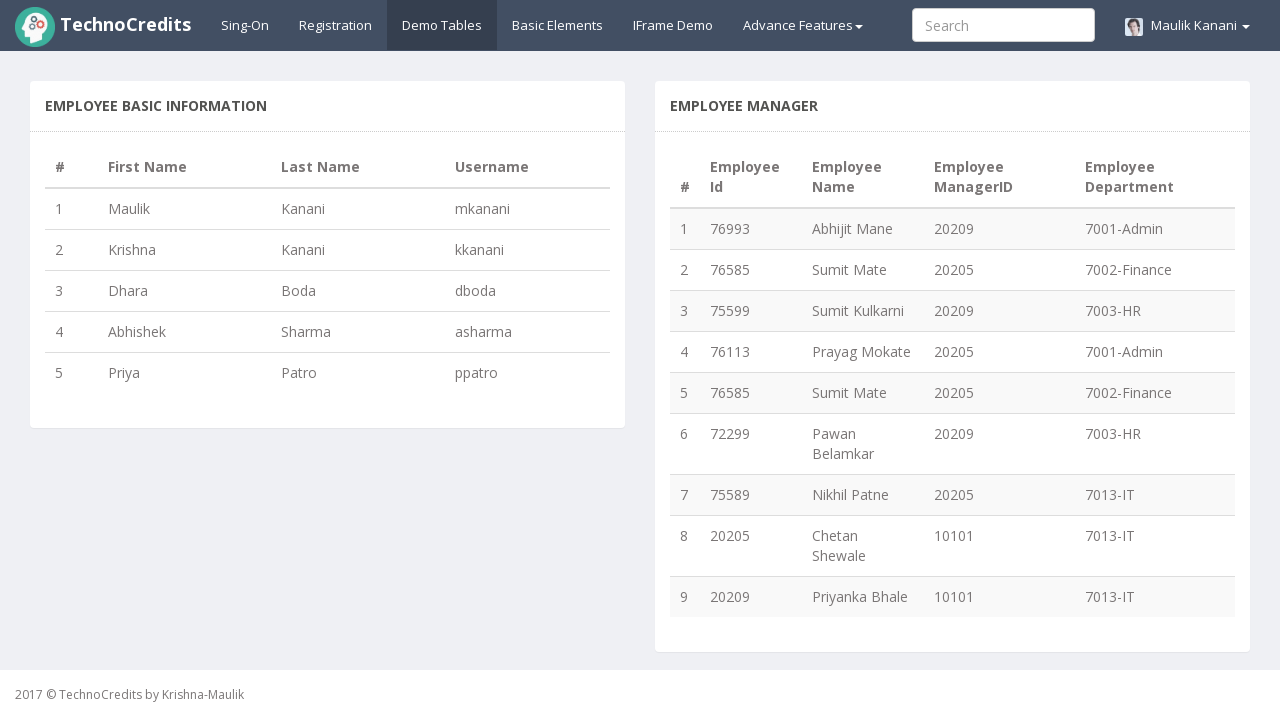

Retrieved manager name for Pawan Belamkar: 20209
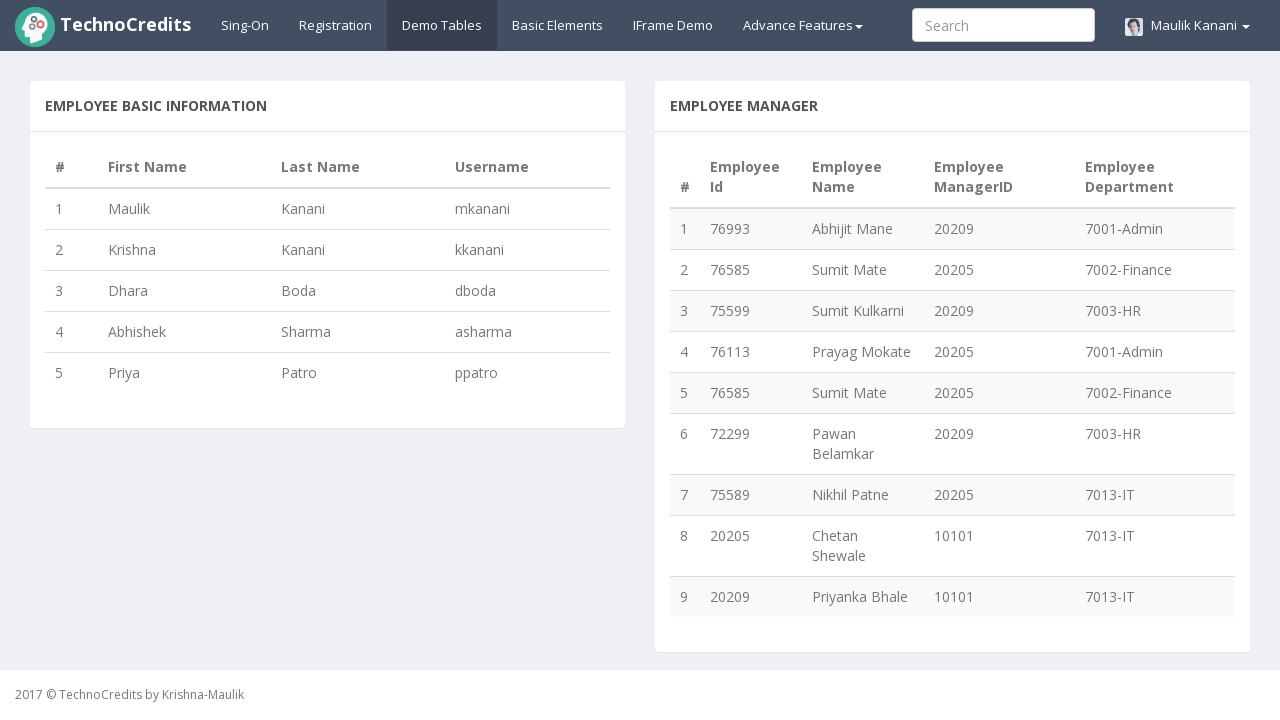

Retrieved employee name: Nikhil Patne
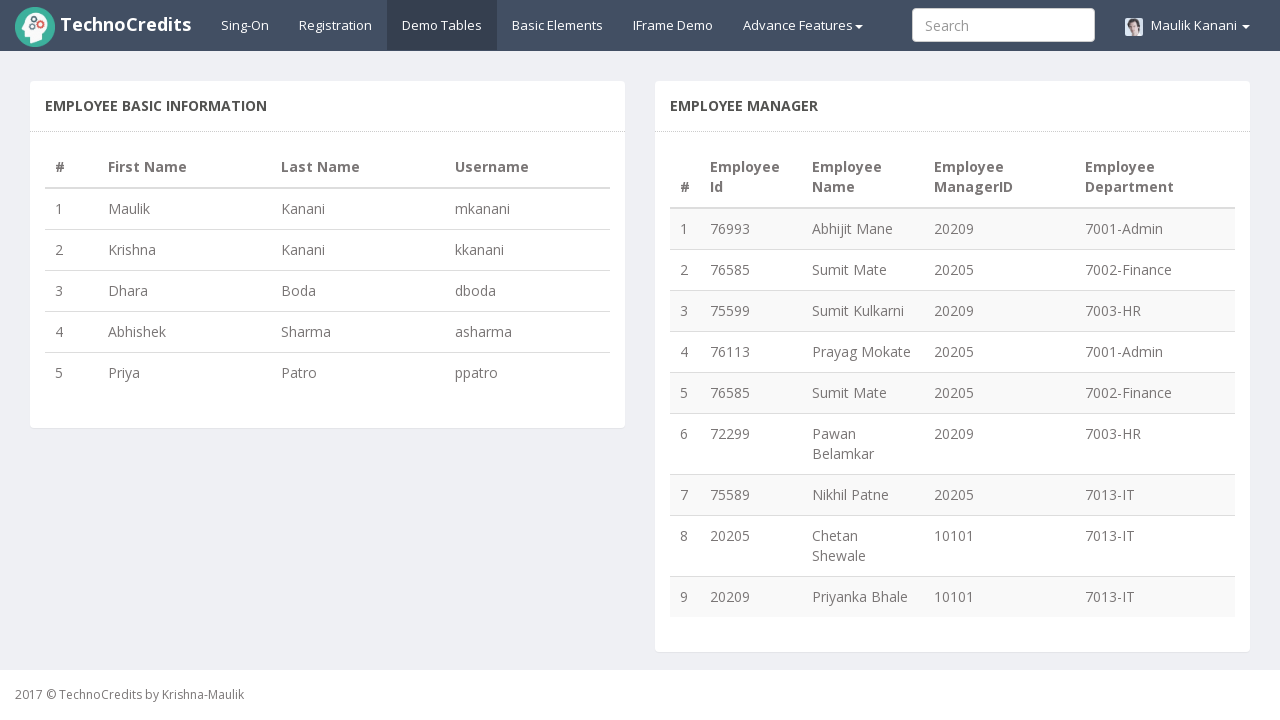

Retrieved manager name for Nikhil Patne: 20205
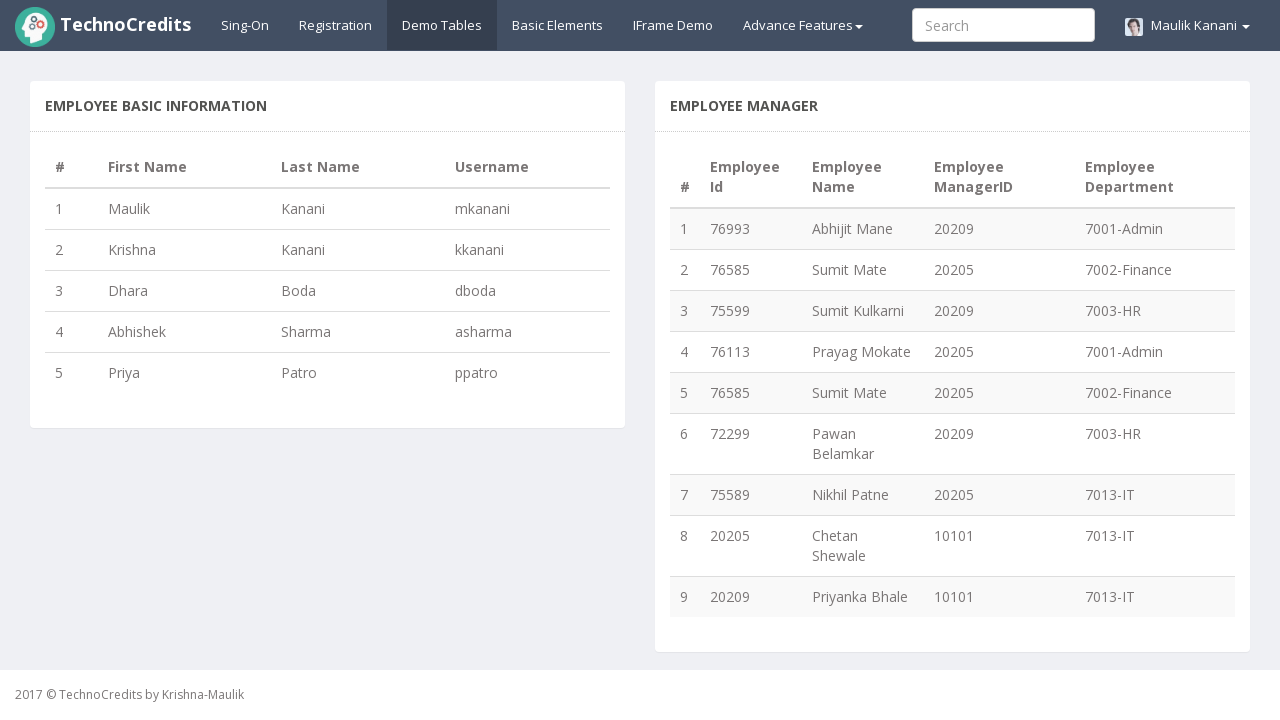

Retrieved employee name: Chetan Shewale
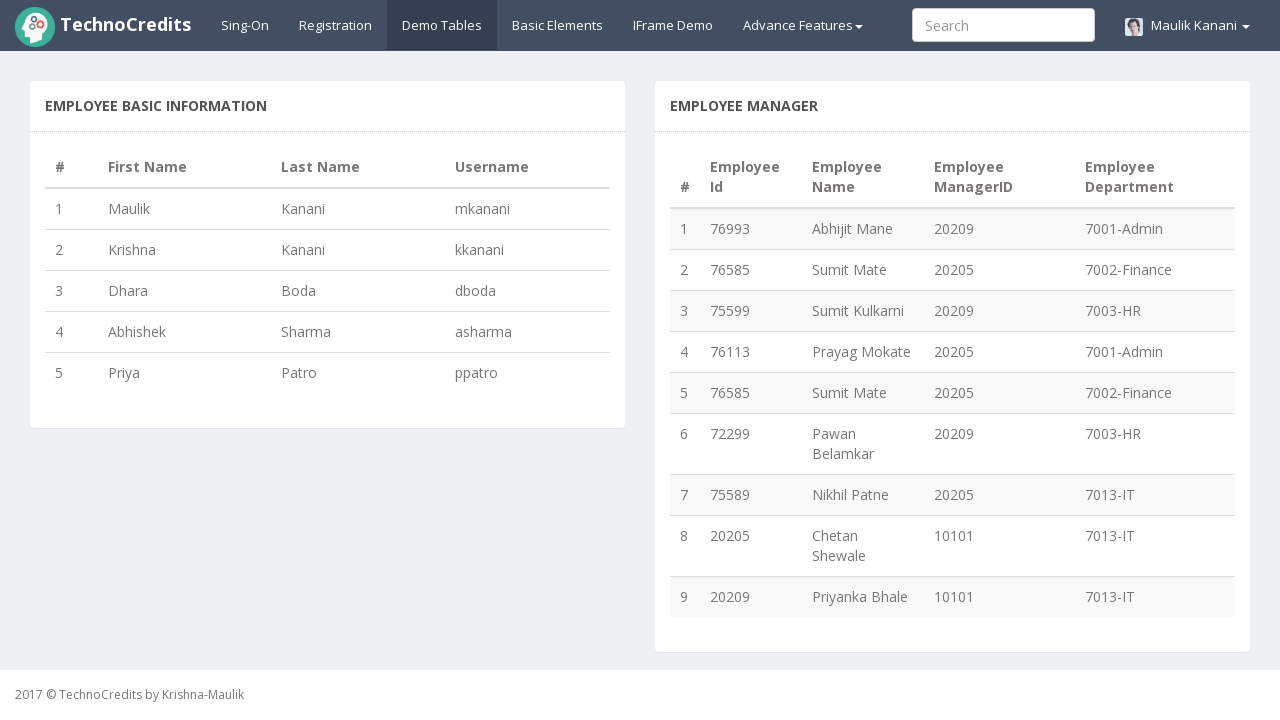

Retrieved manager name for Chetan Shewale: 10101
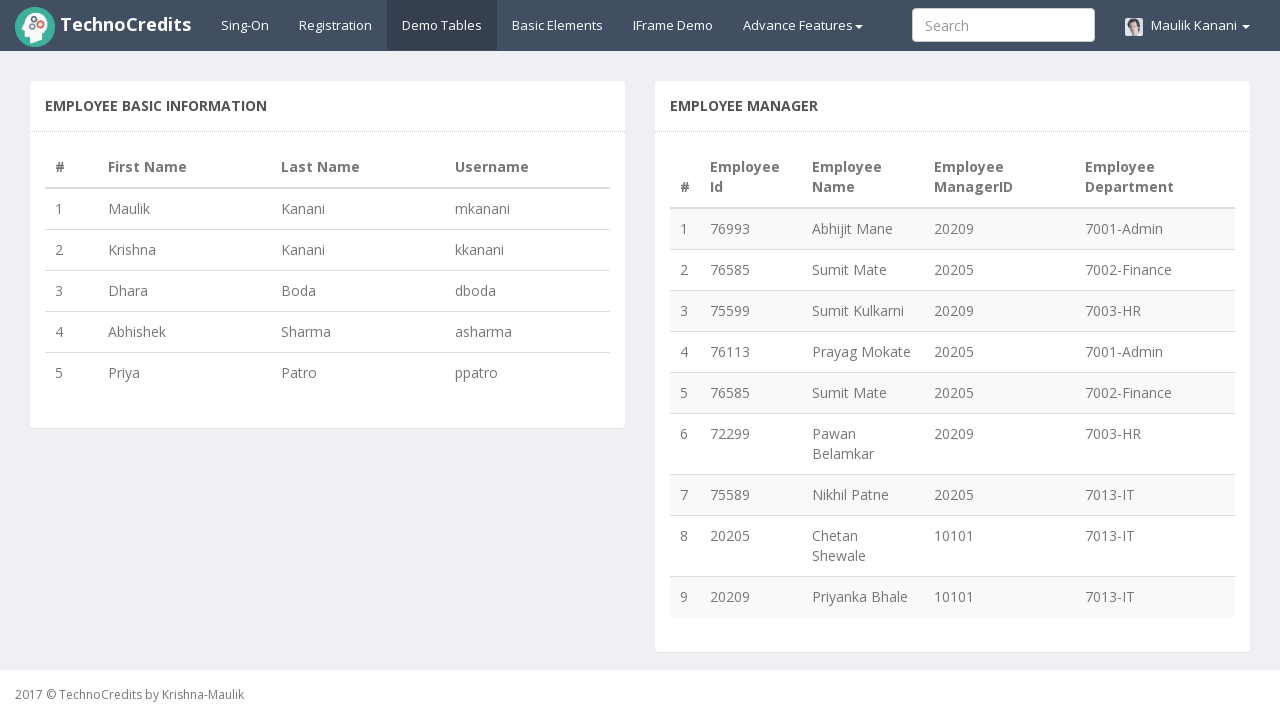

Retrieved employee name: Priyanka Bhale
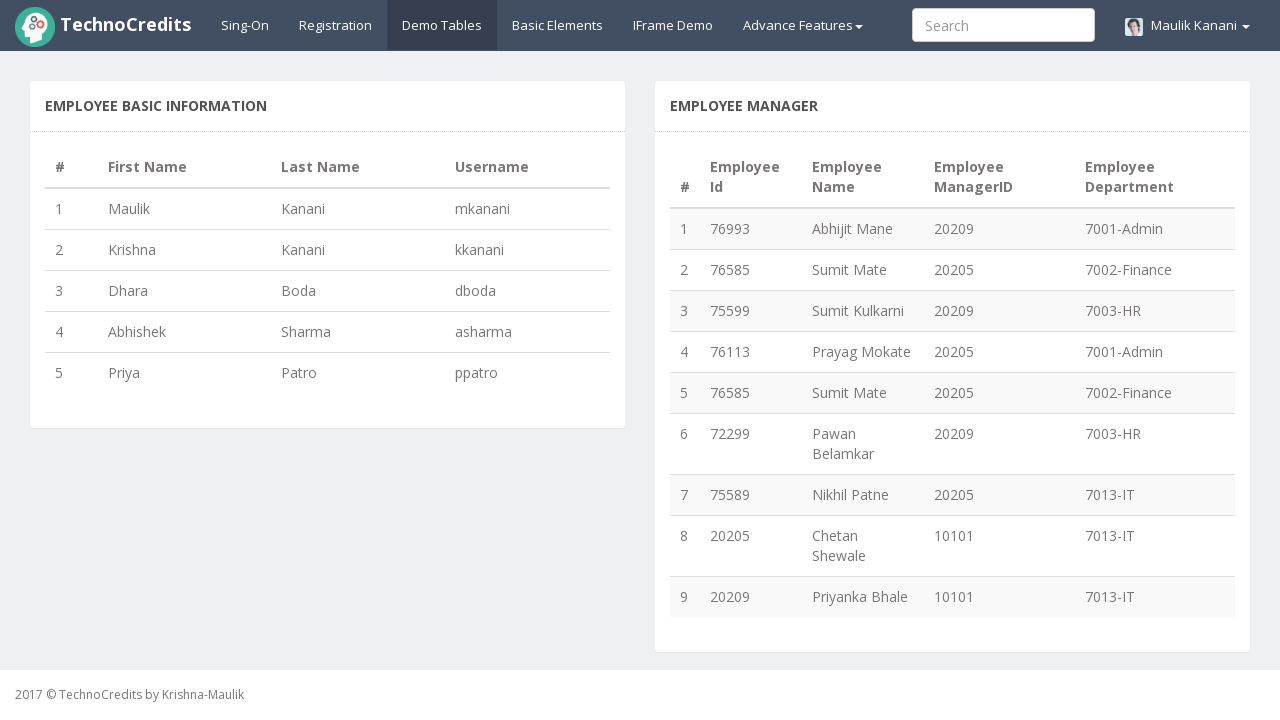

Retrieved manager name for Priyanka Bhale: 10101
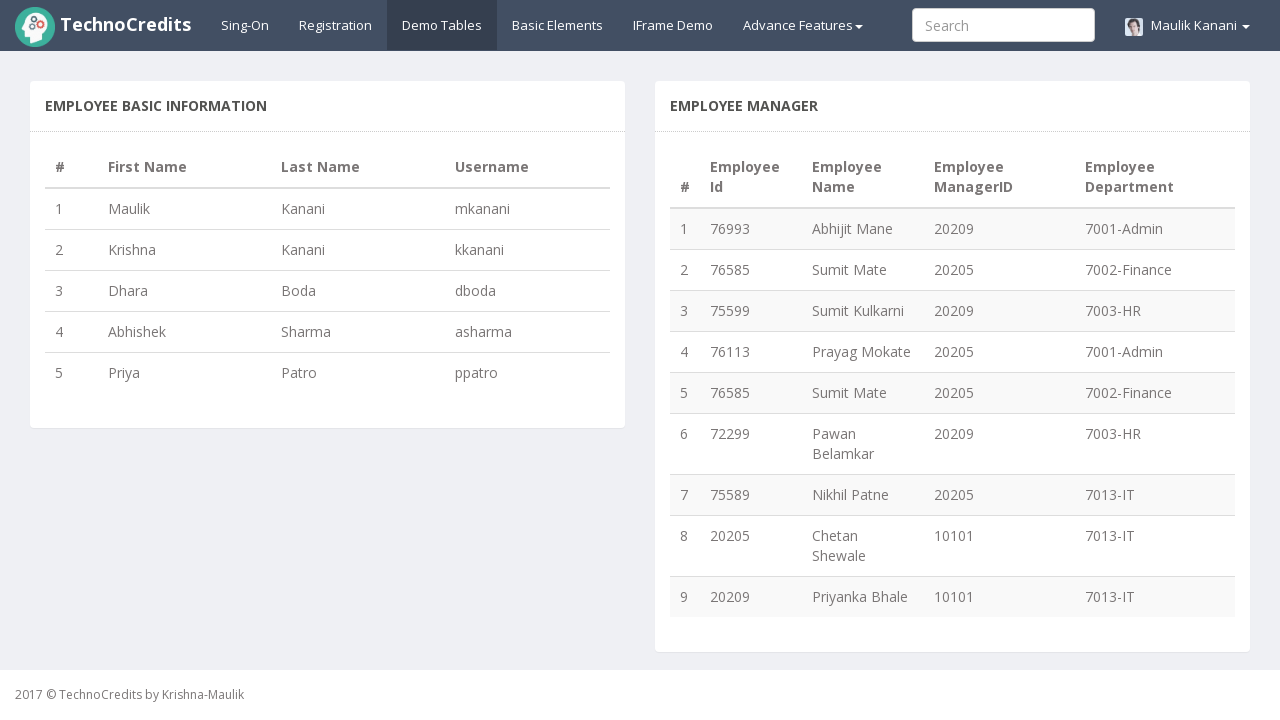

Completed employee count by manager: {'20209': 3, '20205': 4, '10101': 2}
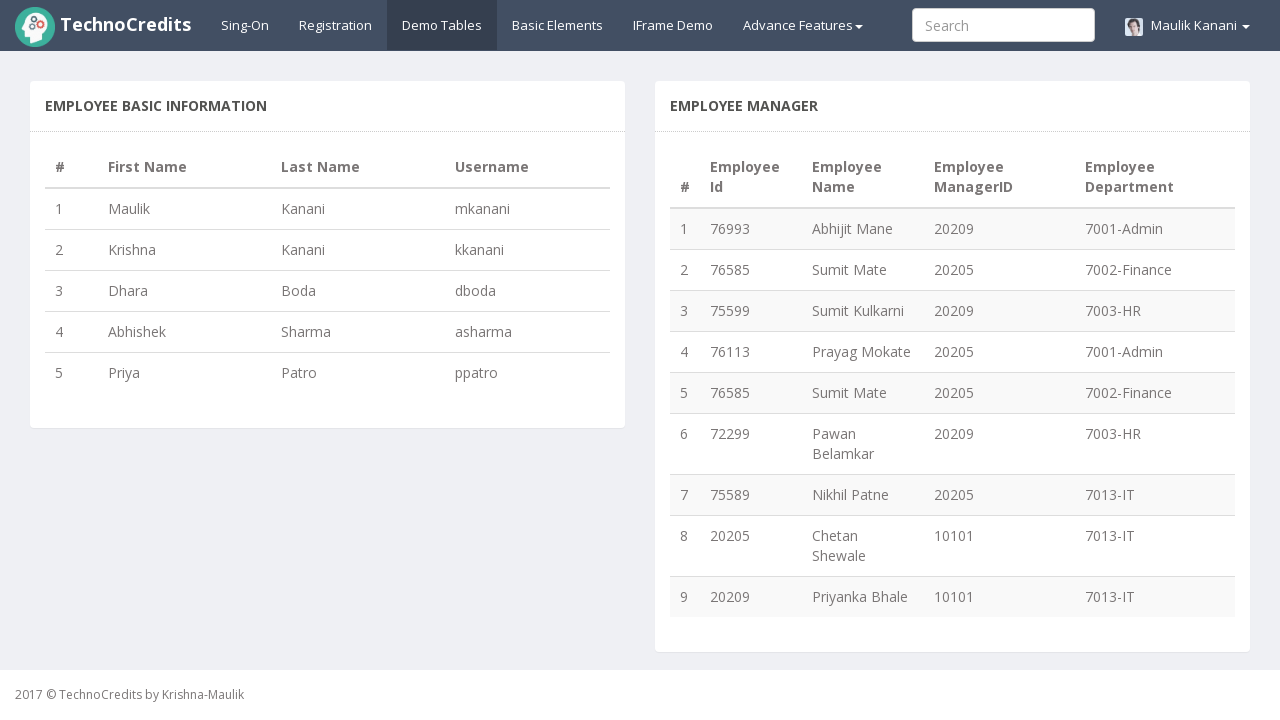

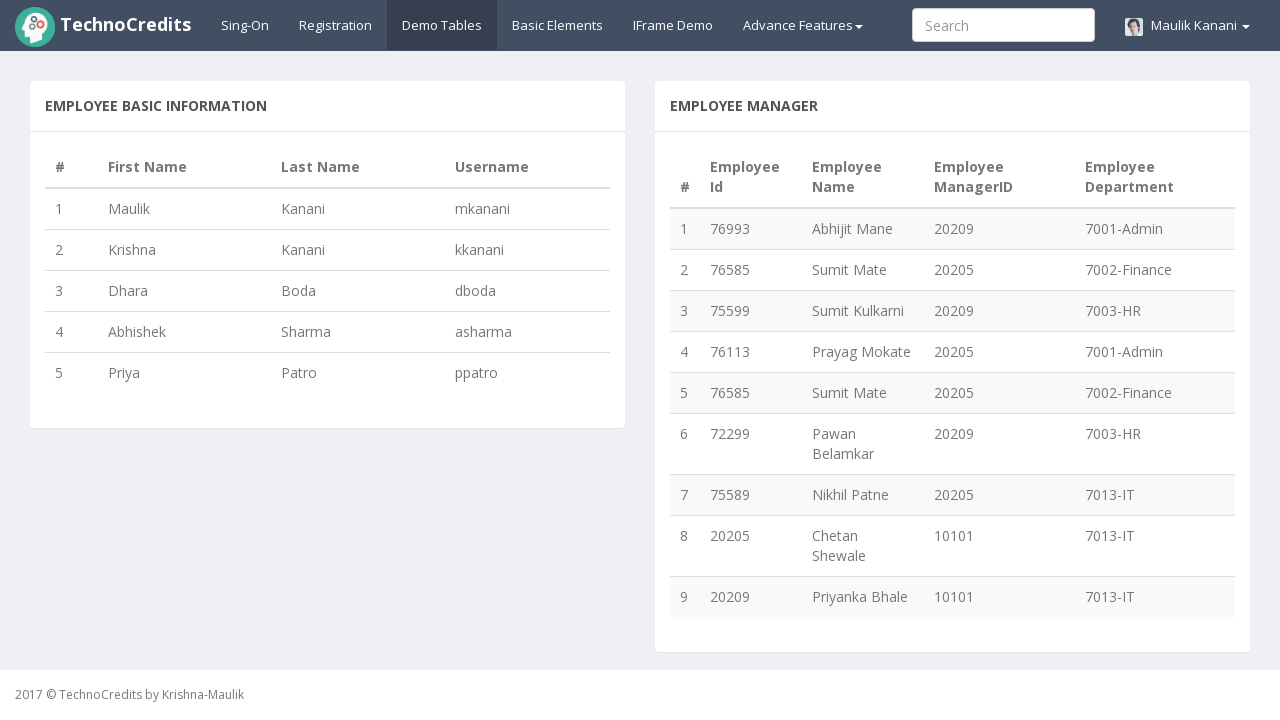